Tests multi-select dropdown functionality by navigating to the basic elements section, selecting multiple options from a dropdown, and verifying all selected values

Starting URL: http://automationbykrishna.com/

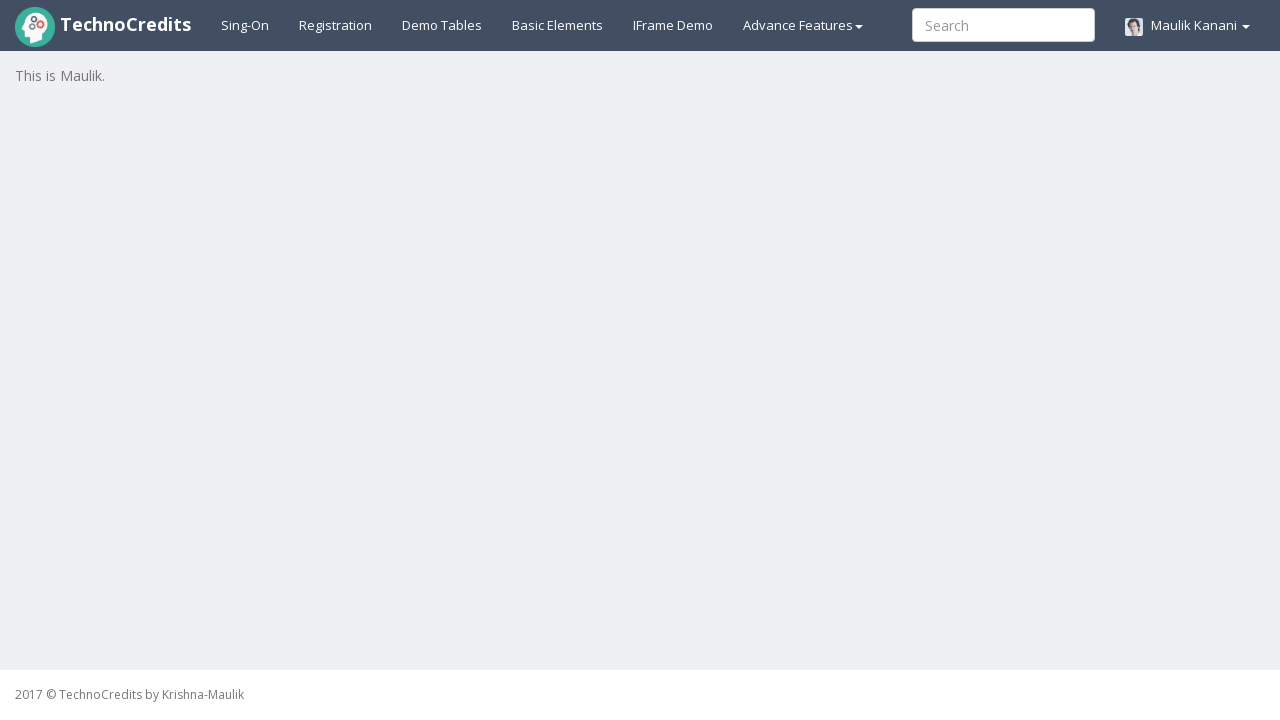

Clicked on Basic Elements tab at (558, 25) on xpath=//a[@id='basicelements']
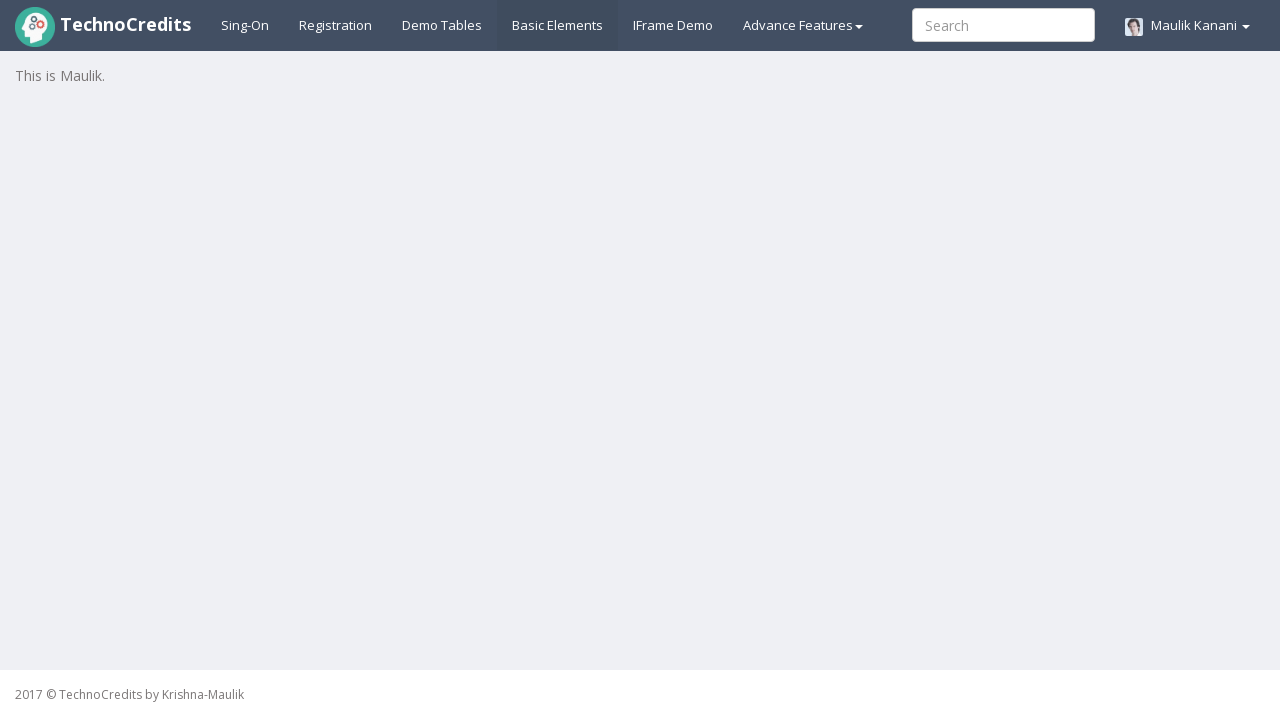

Waited for form to load (3000ms timeout)
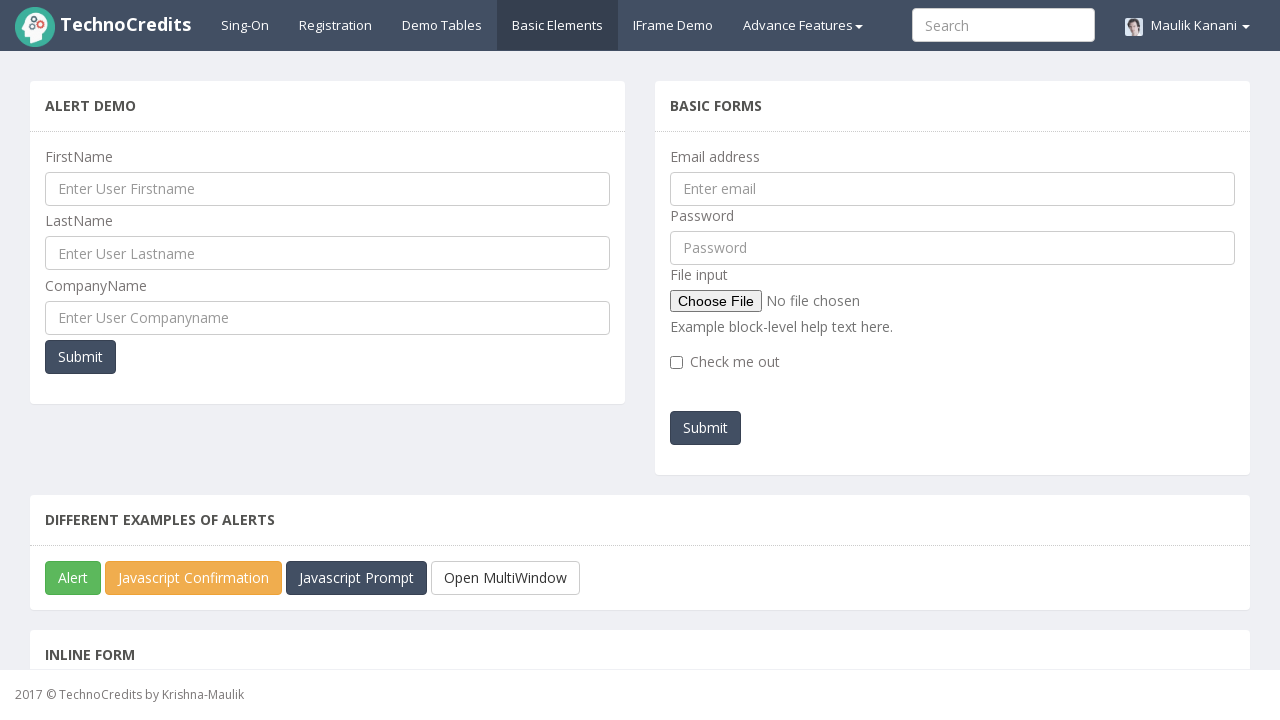

Scrolled multi-select dropdown into view
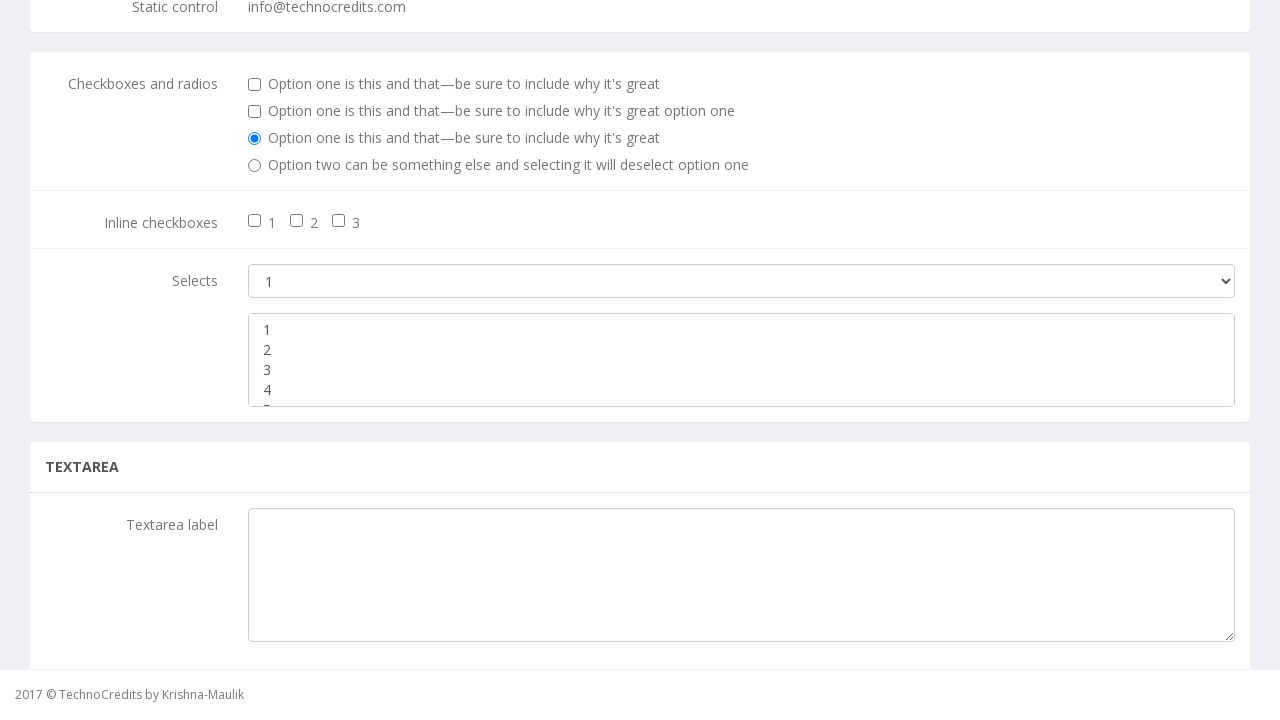

Selected 4th option (index 3) from multi-select dropdown on //select[@class='form-control']
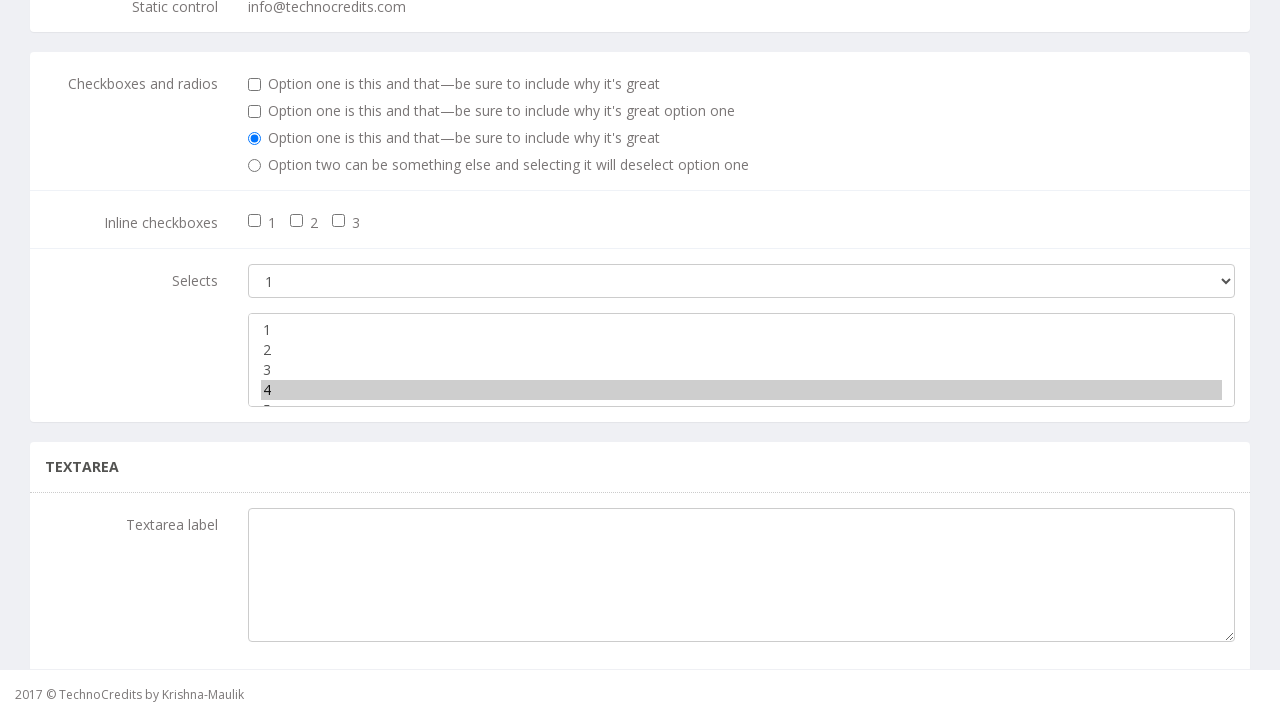

Selected option '1' by visible text from multi-select dropdown on //select[@class='form-control']
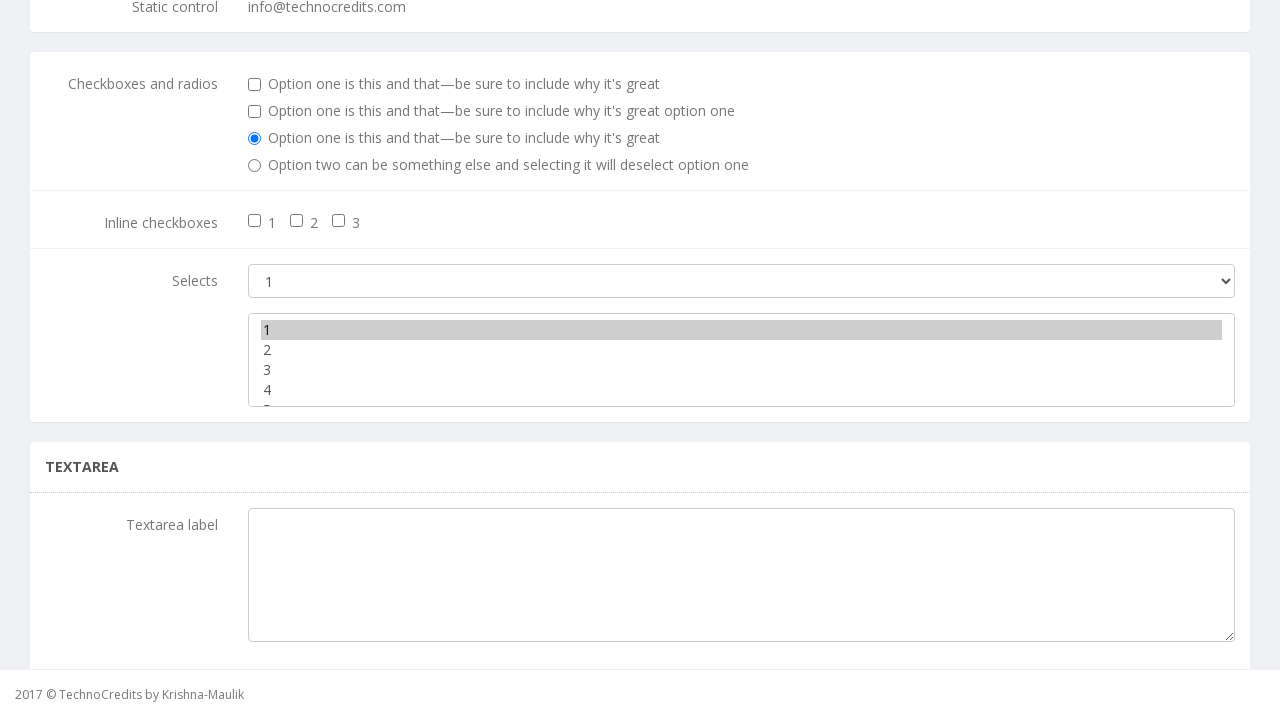

Selected option '3' by visible text from multi-select dropdown on //select[@class='form-control']
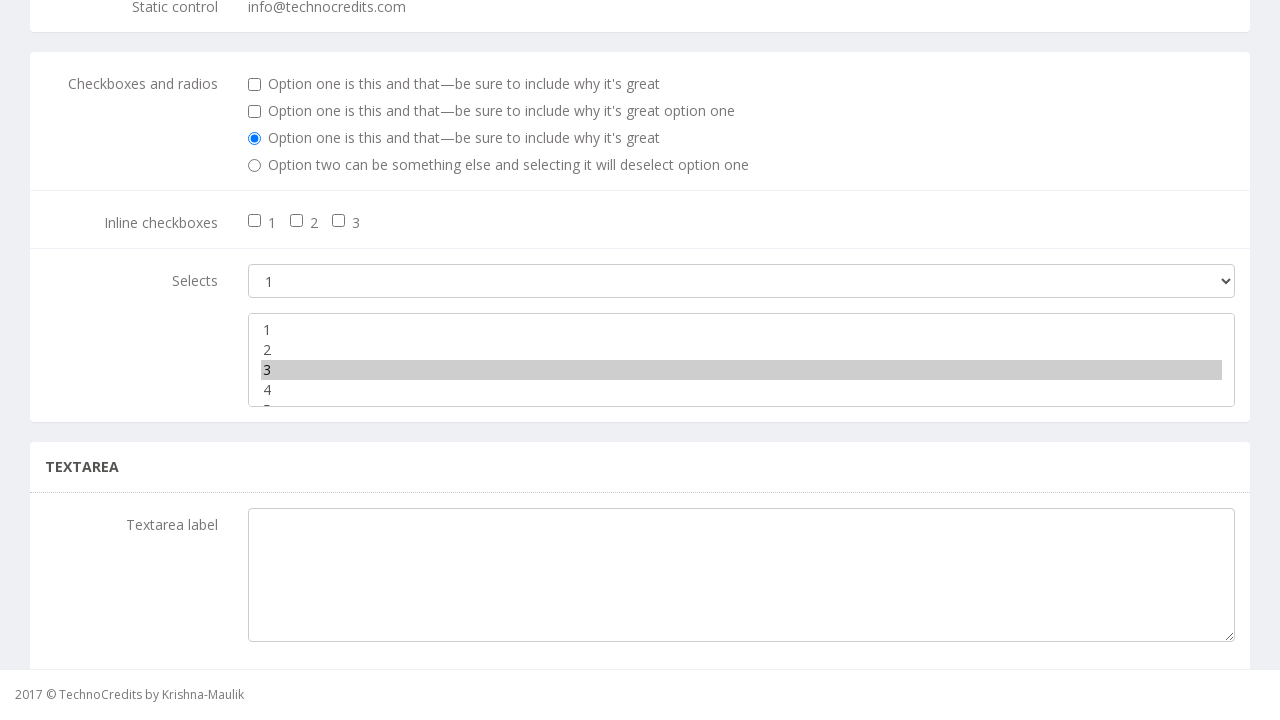

Retrieved all selected values from multi-select dropdown: ['3']
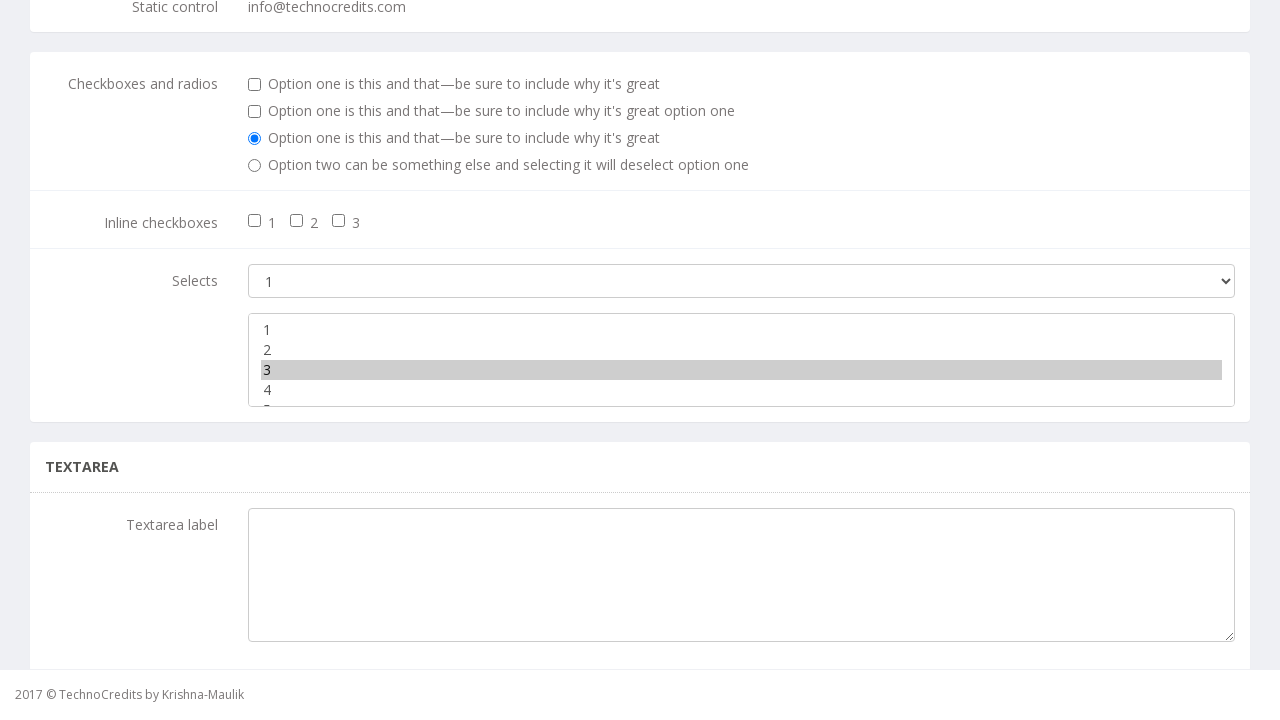

Verified selected values: ['3']
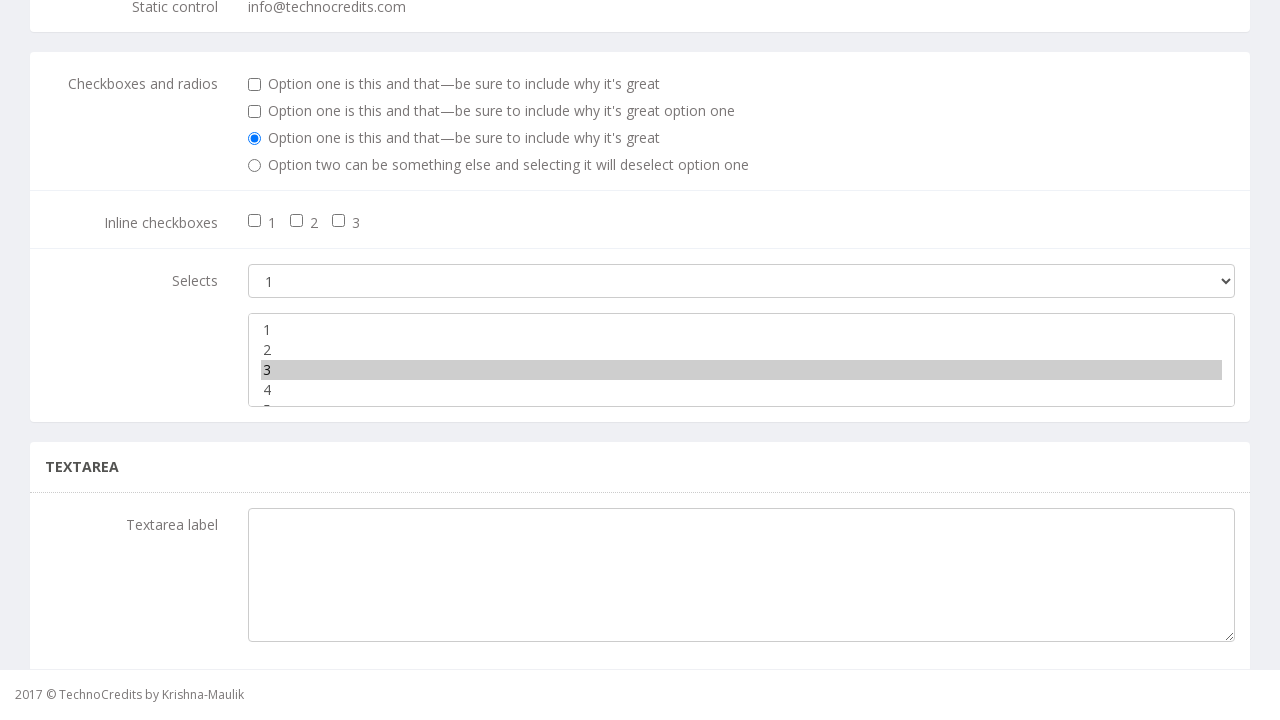

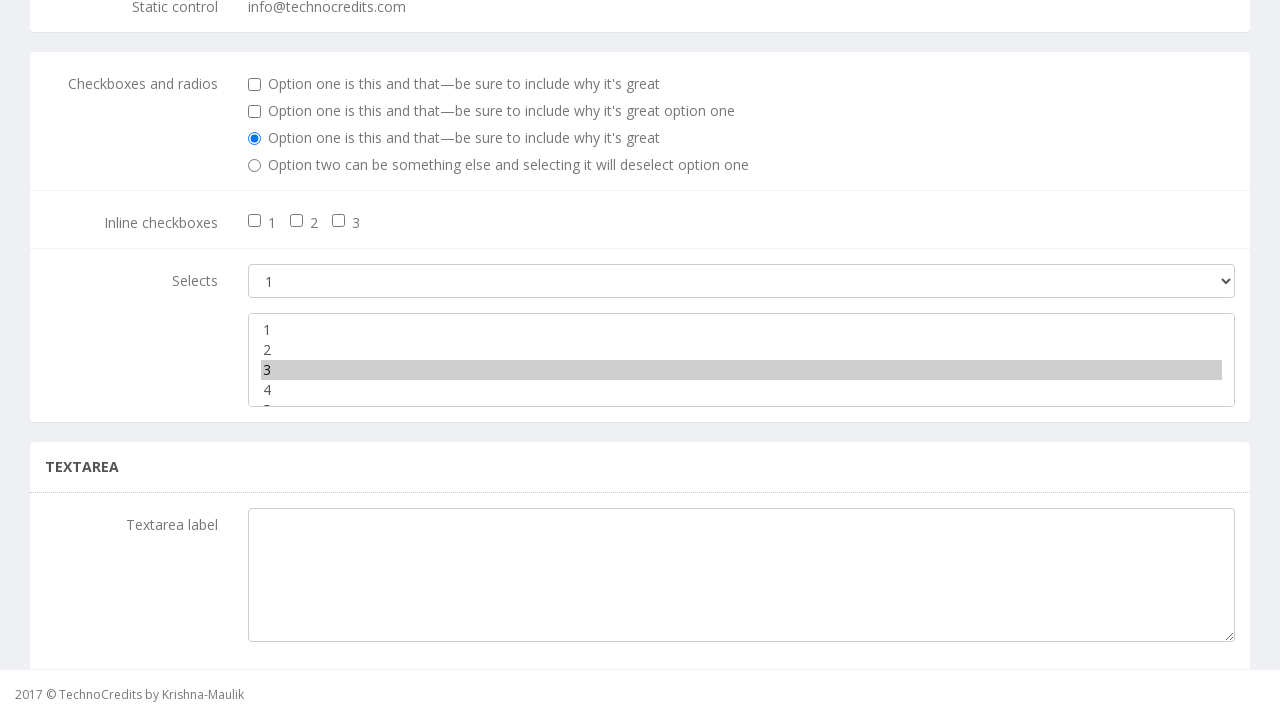